Tests train search functionality on erail.in by entering departure and arrival stations, disabling date selection, and verifying that train results are displayed in the table

Starting URL: https://erail.in/

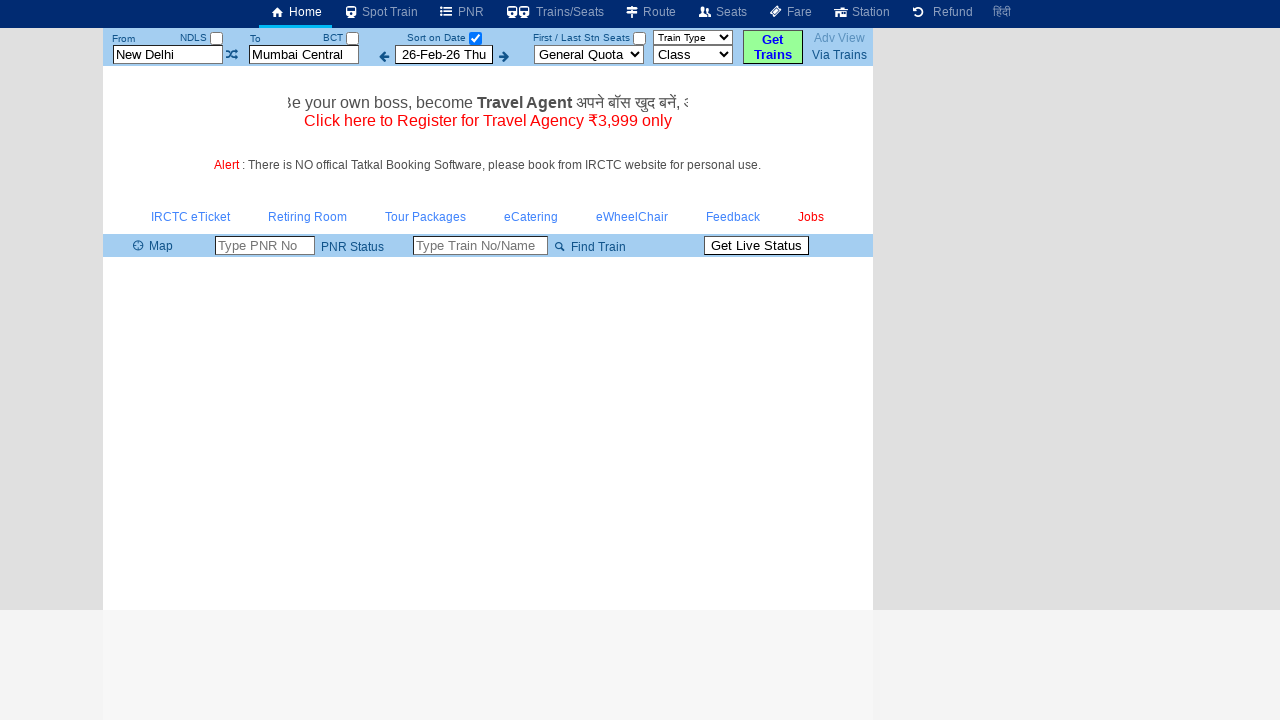

Cleared departure station field on #txtStationFrom
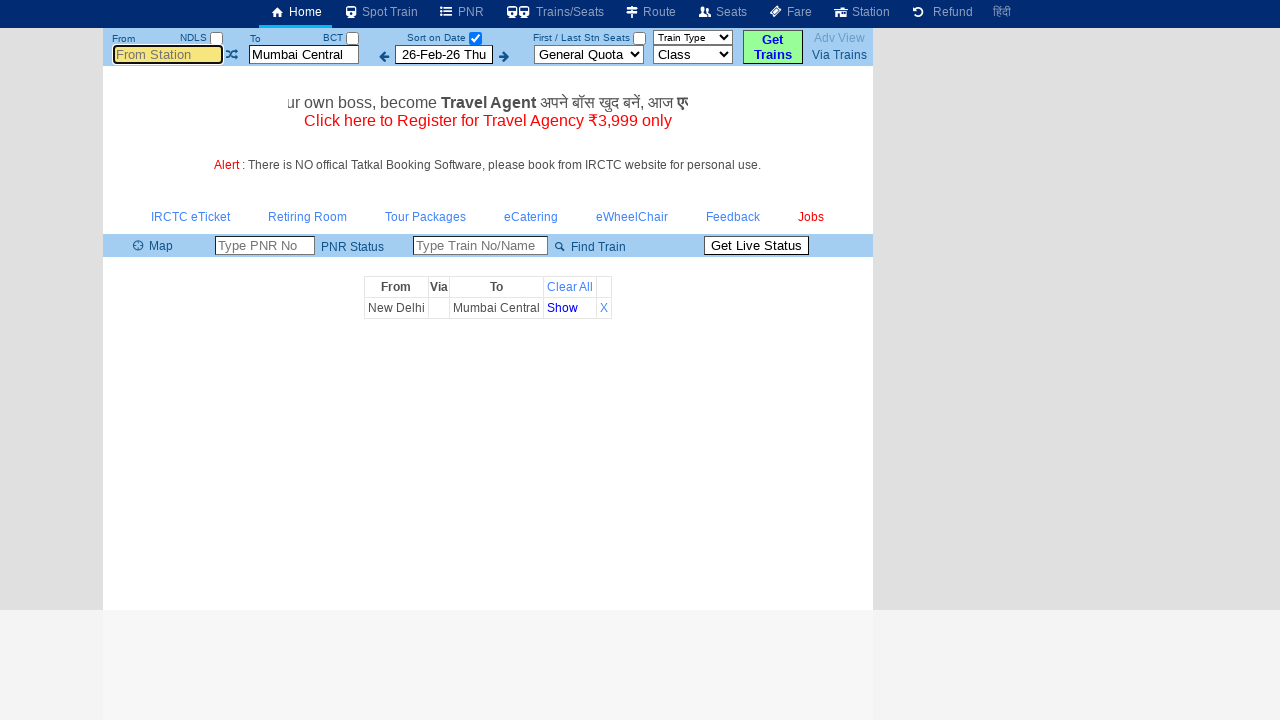

Filled departure station field with 'MAS' (Chennai) on #txtStationFrom
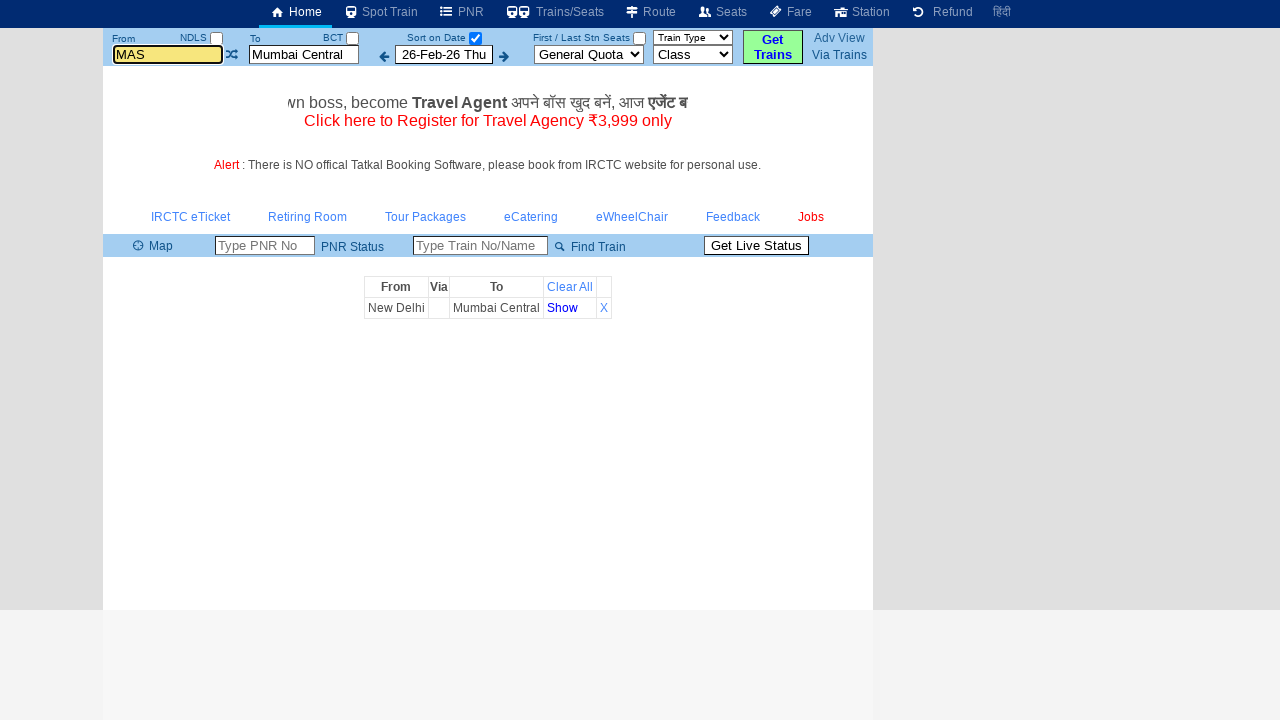

Pressed Enter to confirm departure station on #txtStationFrom
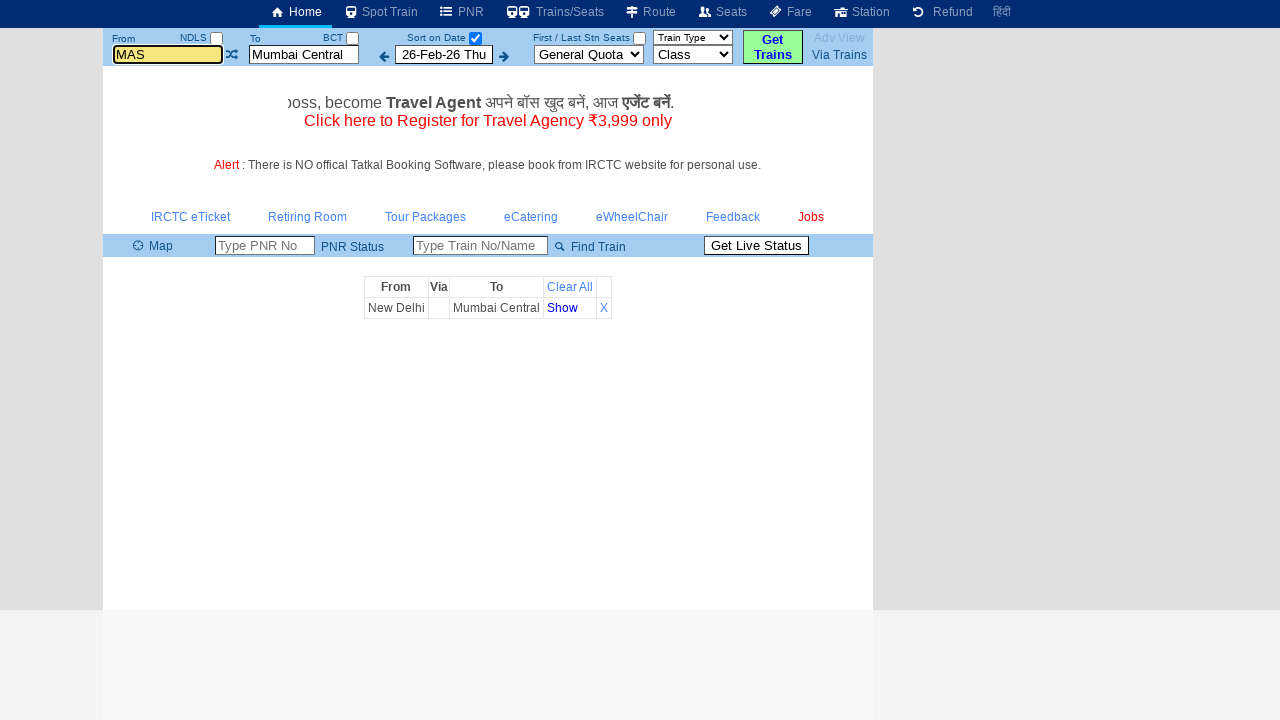

Cleared arrival station field on #txtStationTo
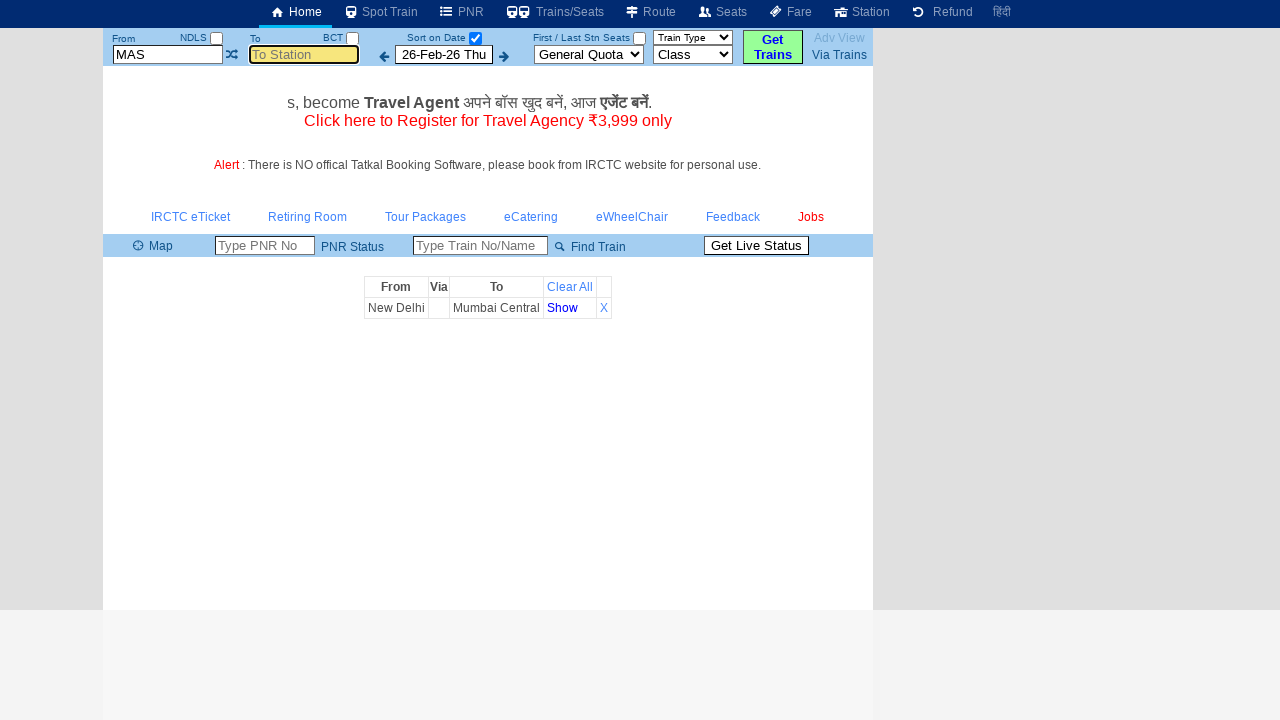

Filled arrival station field with 'MDU' (Madurai) on #txtStationTo
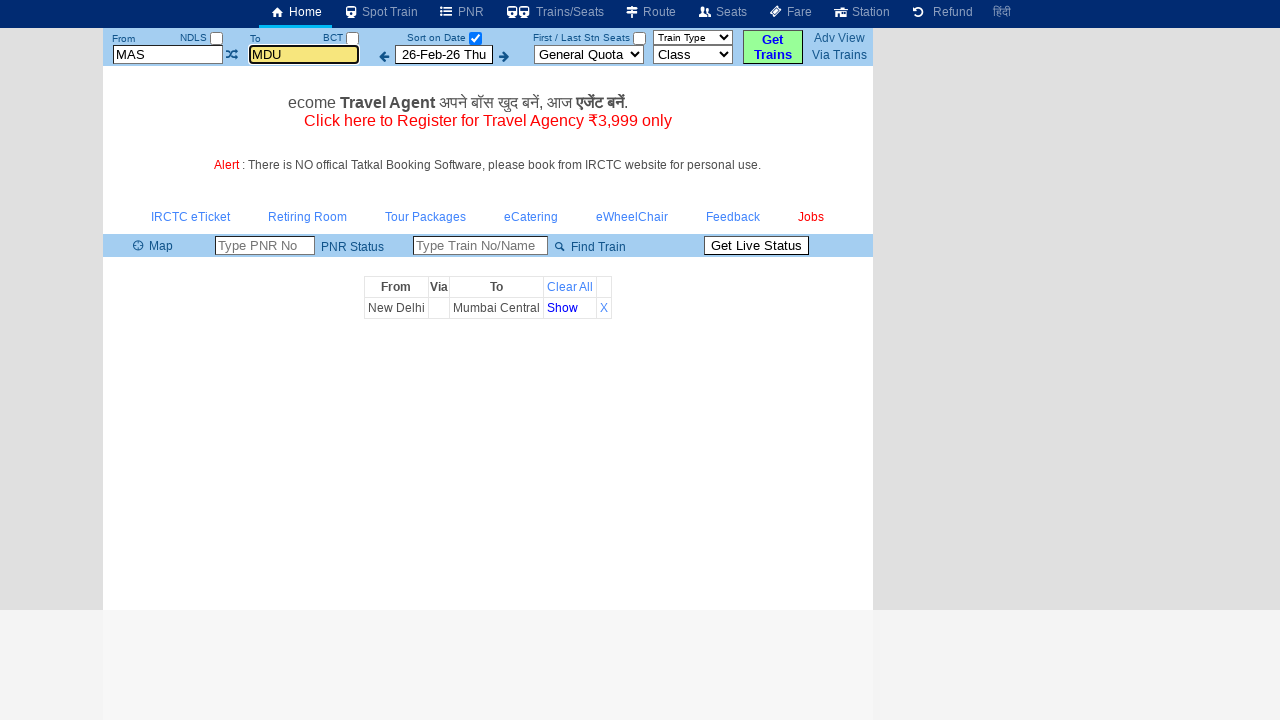

Pressed Enter to confirm arrival station on #txtStationTo
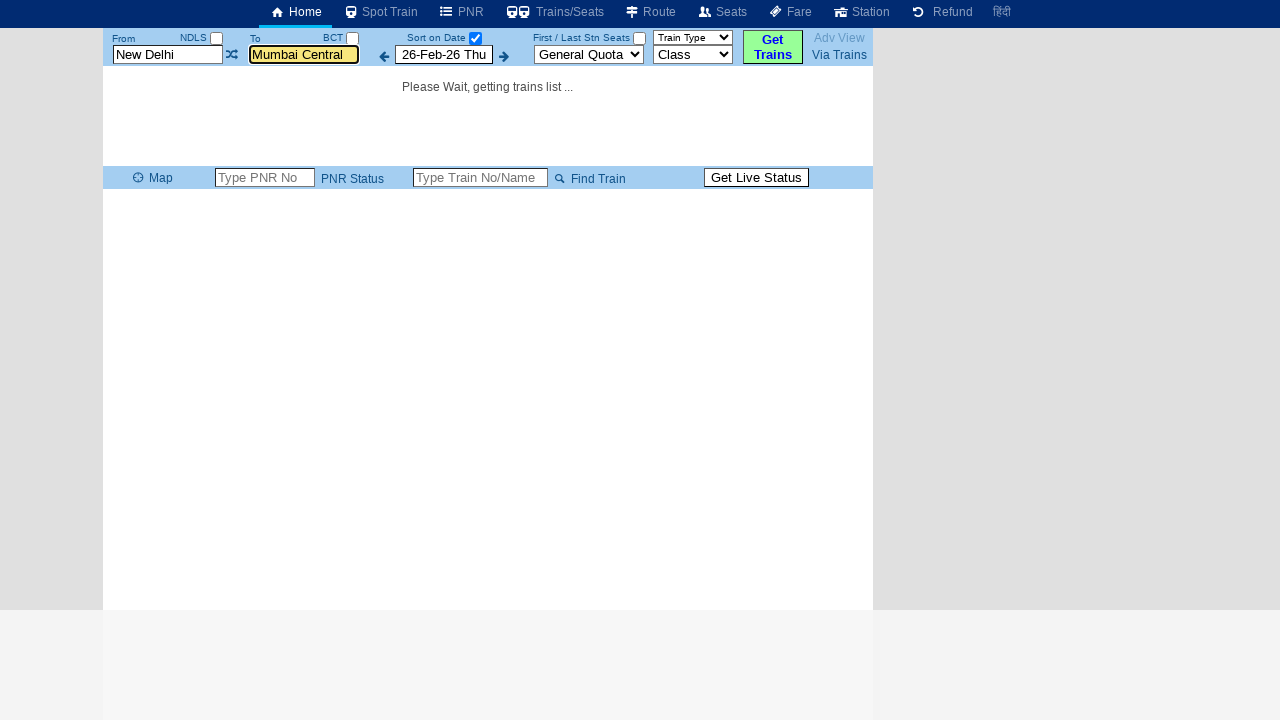

Unchecked 'Date Only' checkbox to show all trains at (475, 38) on #chkSelectDateOnly
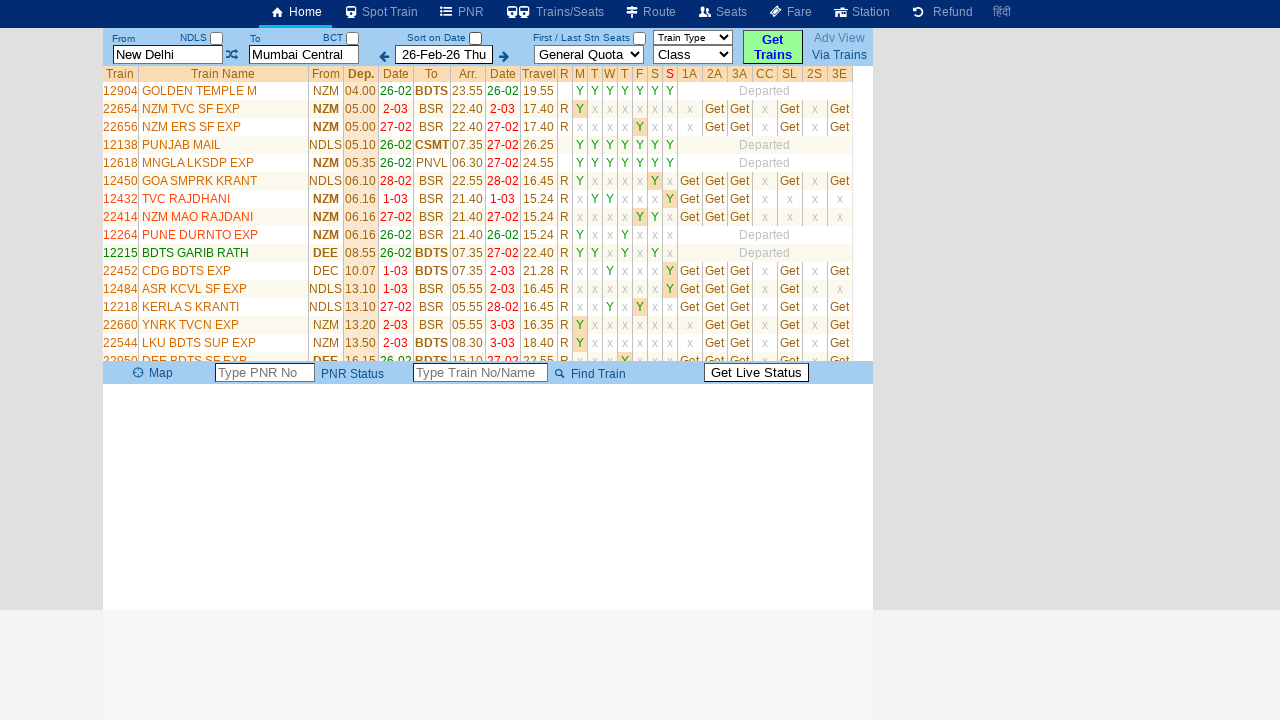

Waited 5 seconds for train results to load
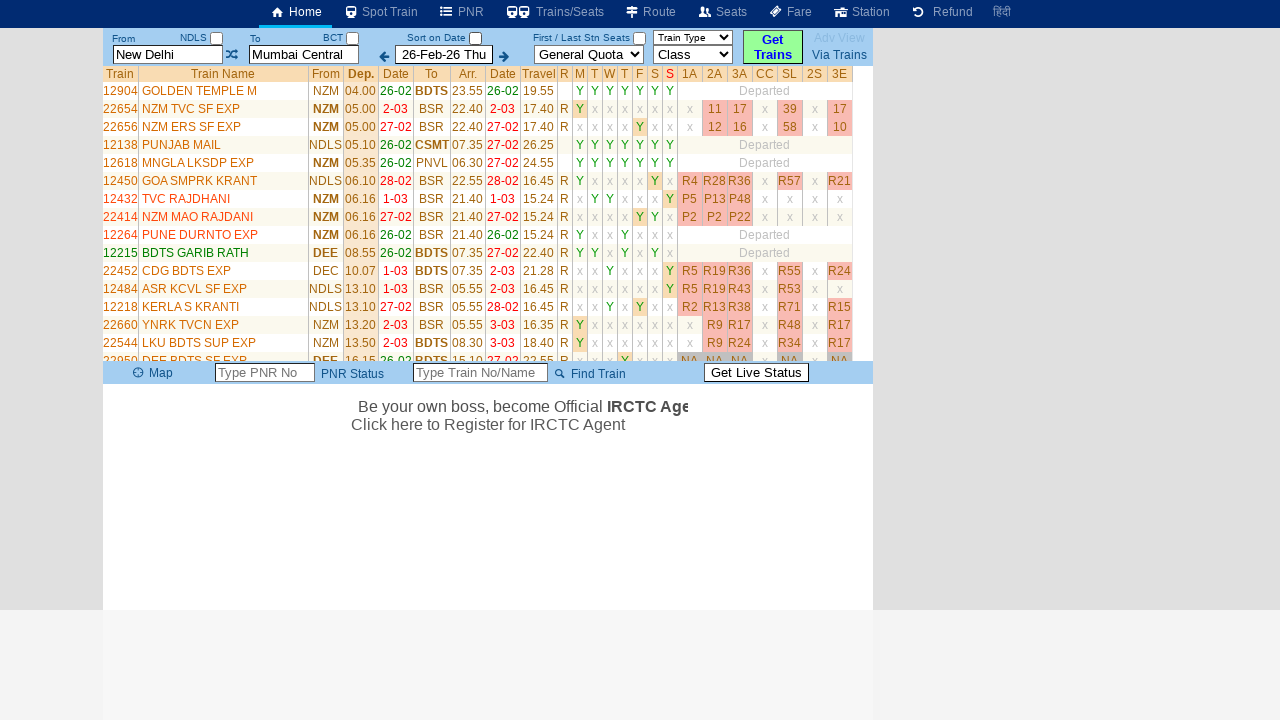

Verified train results table is displayed with train rows
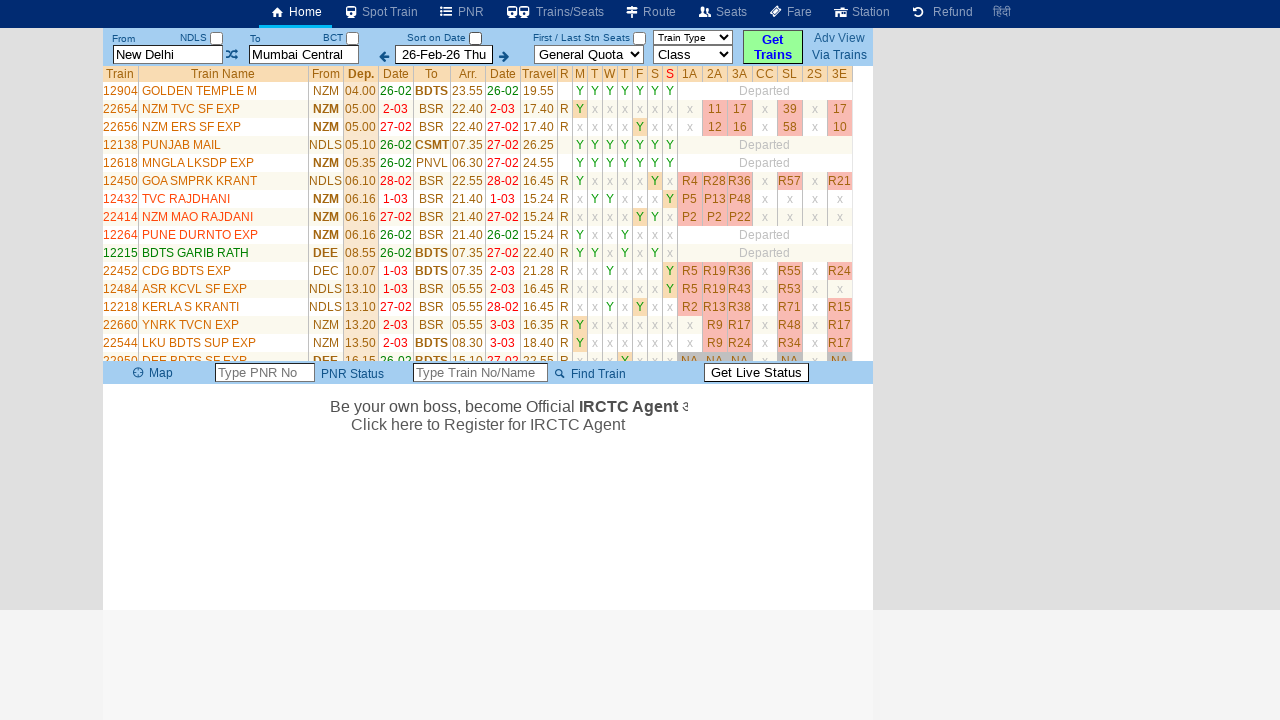

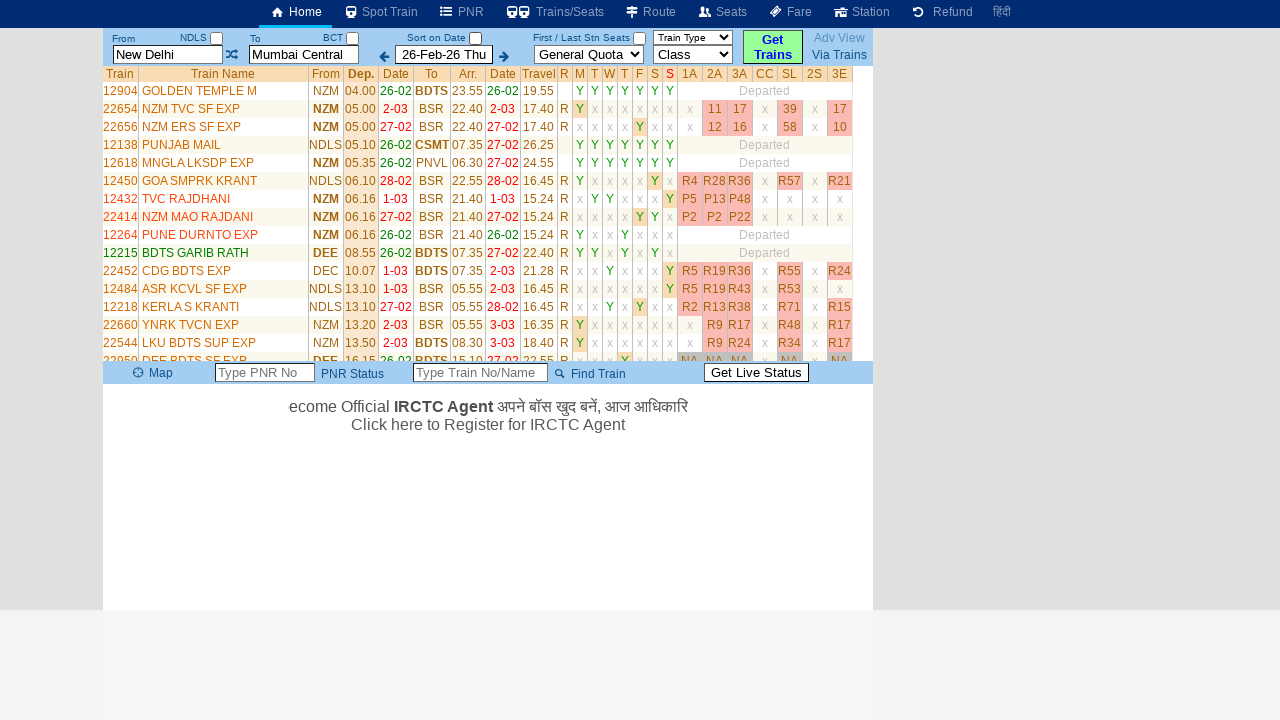